Opens multiple links in new tabs by using Ctrl+click on all elements with "Link" text

Starting URL: https://demoapps.qspiders.com/ui/alert?sublist=0

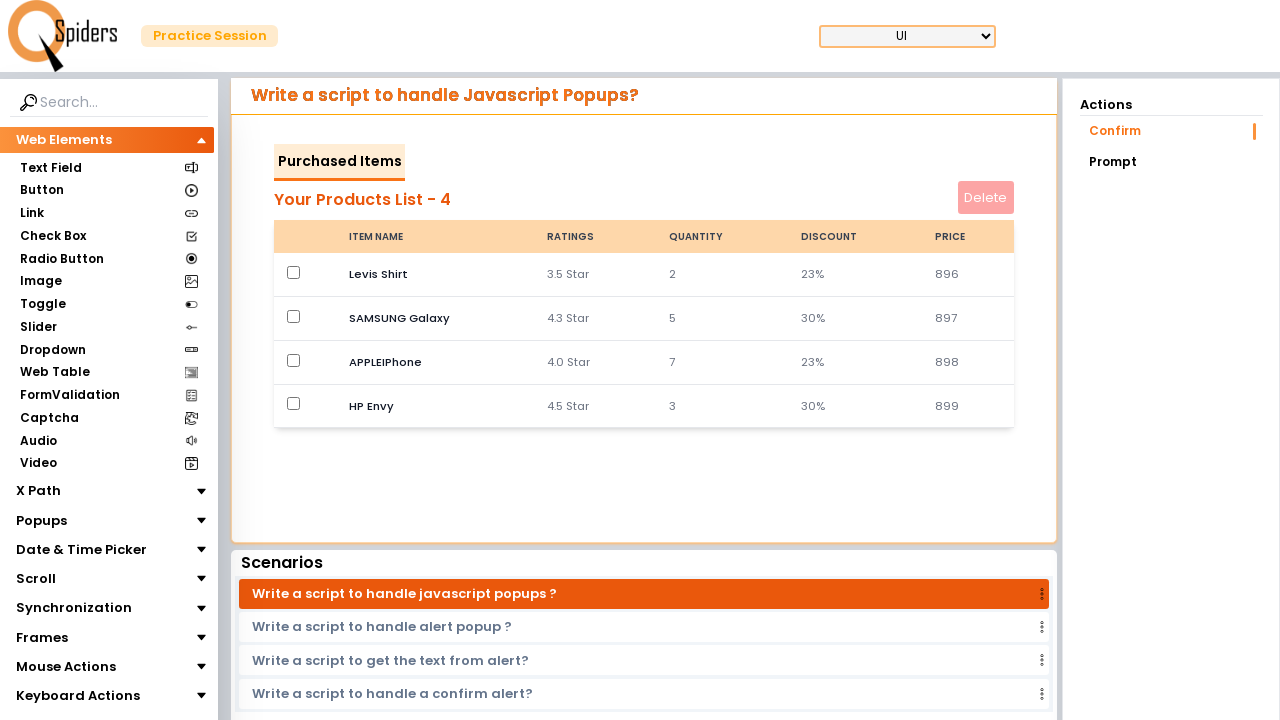

Navigated to alert demo page
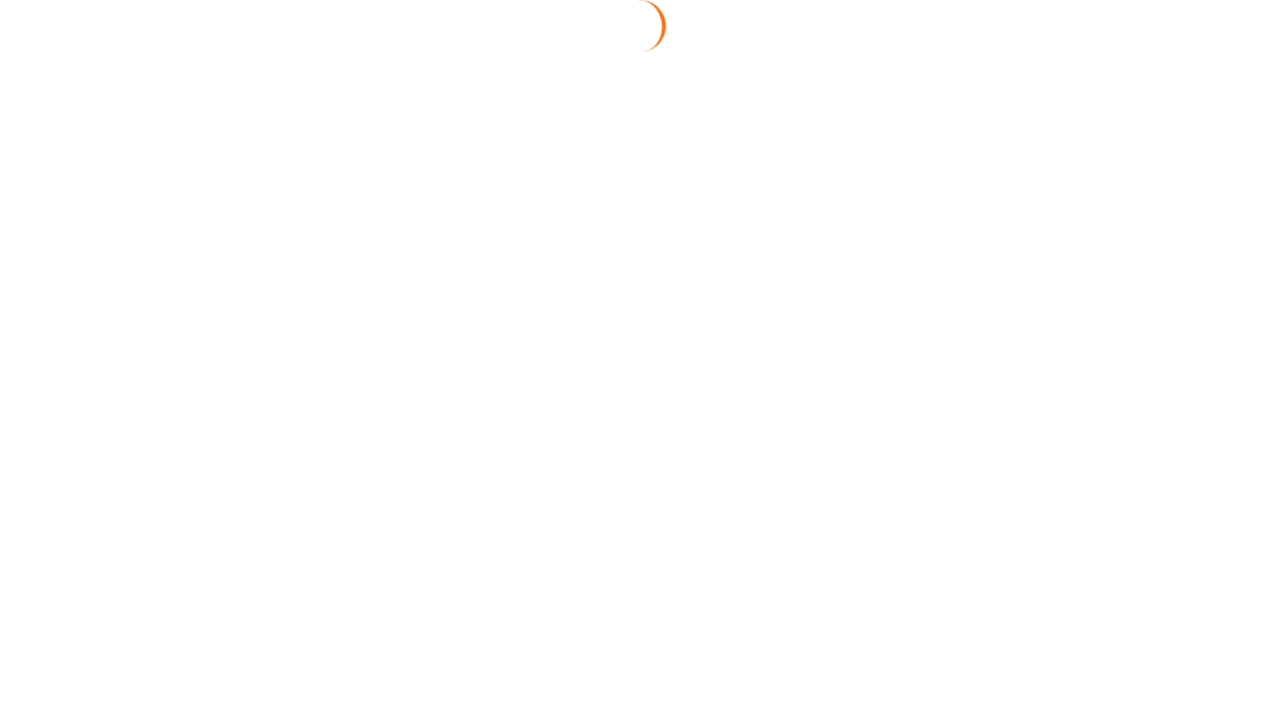

Located all Link elements on the page
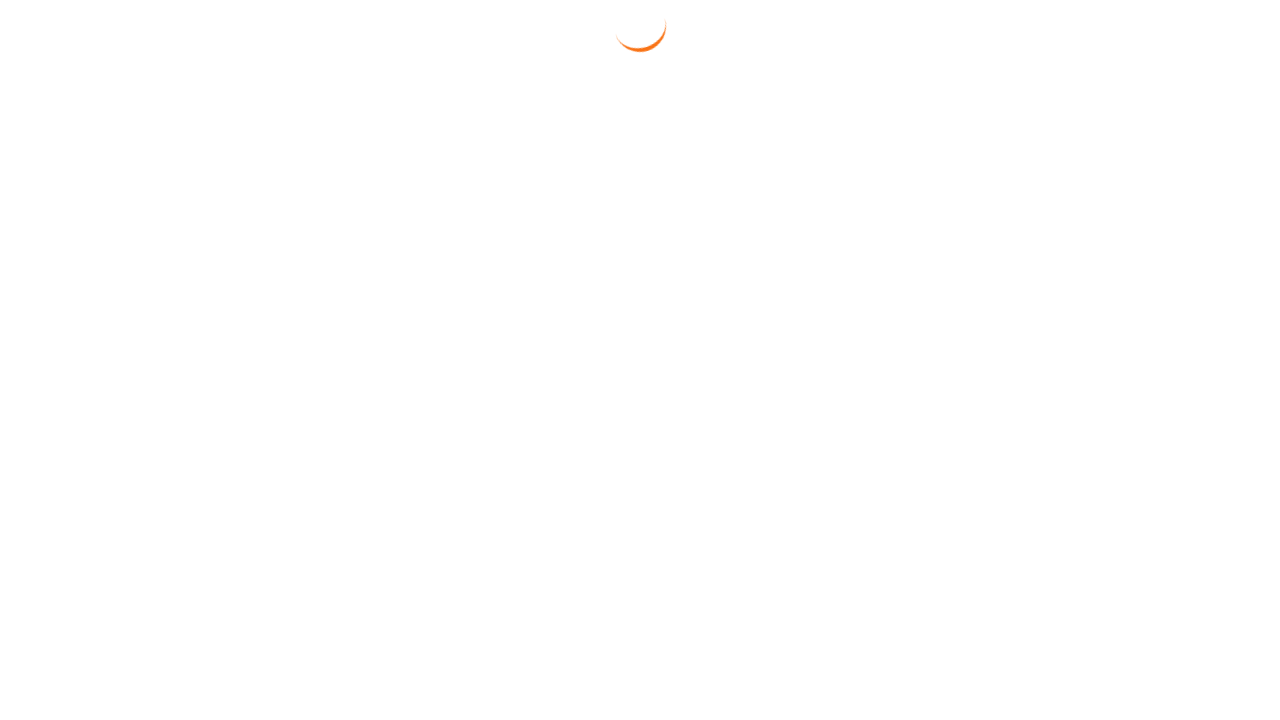

Waited for all new tabs to load
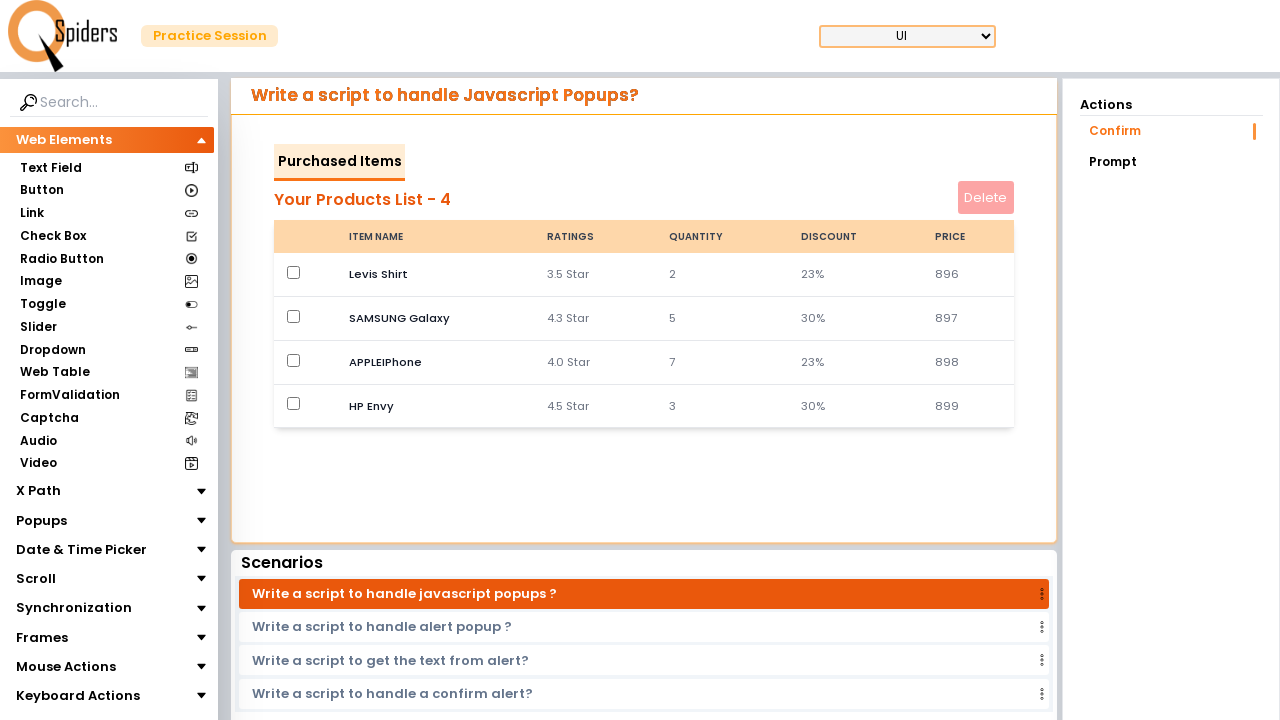

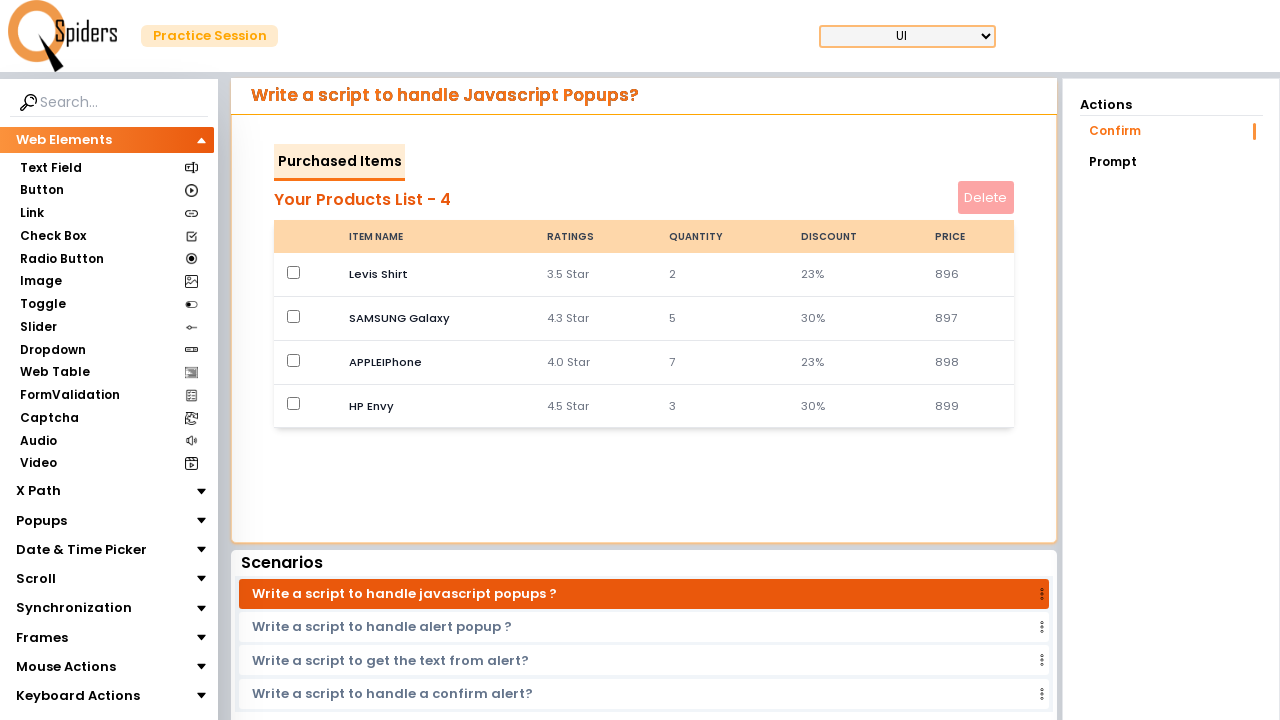